Tests that edits are saved when the edit field loses focus (blur event)

Starting URL: https://demo.playwright.dev/todomvc

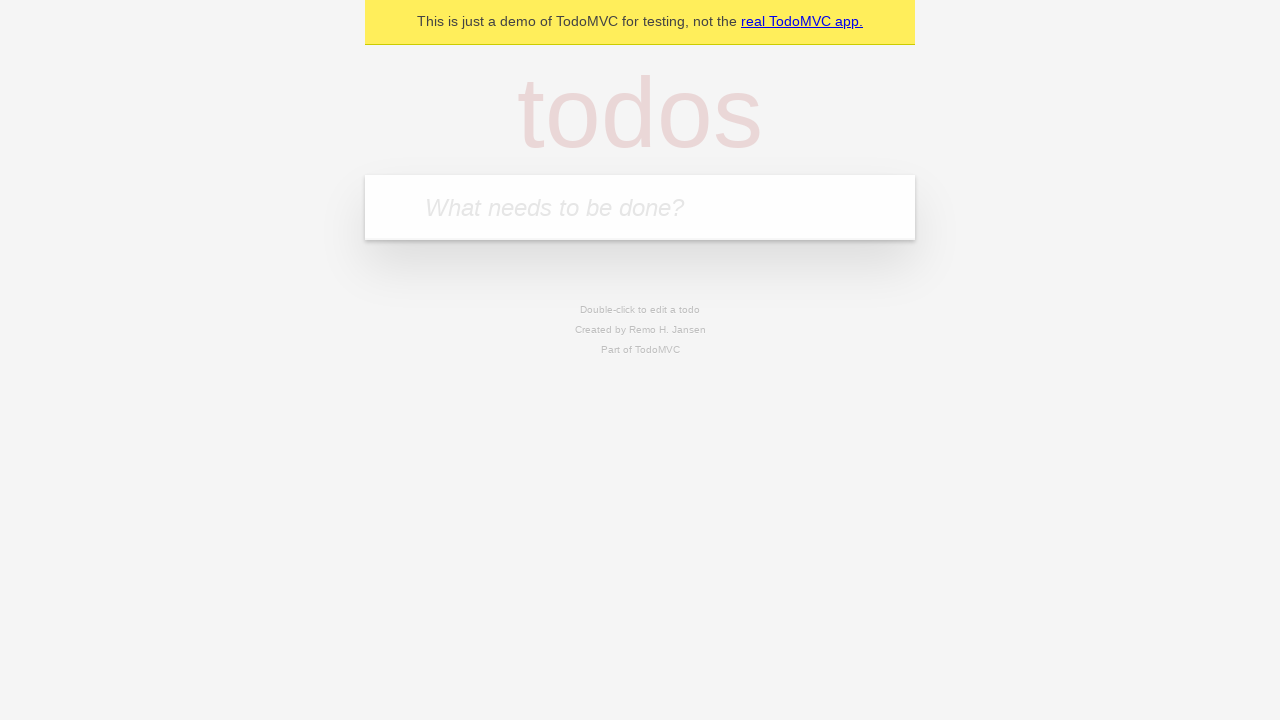

Filled todo input with 'buy some cheese' on internal:attr=[placeholder="What needs to be done?"i]
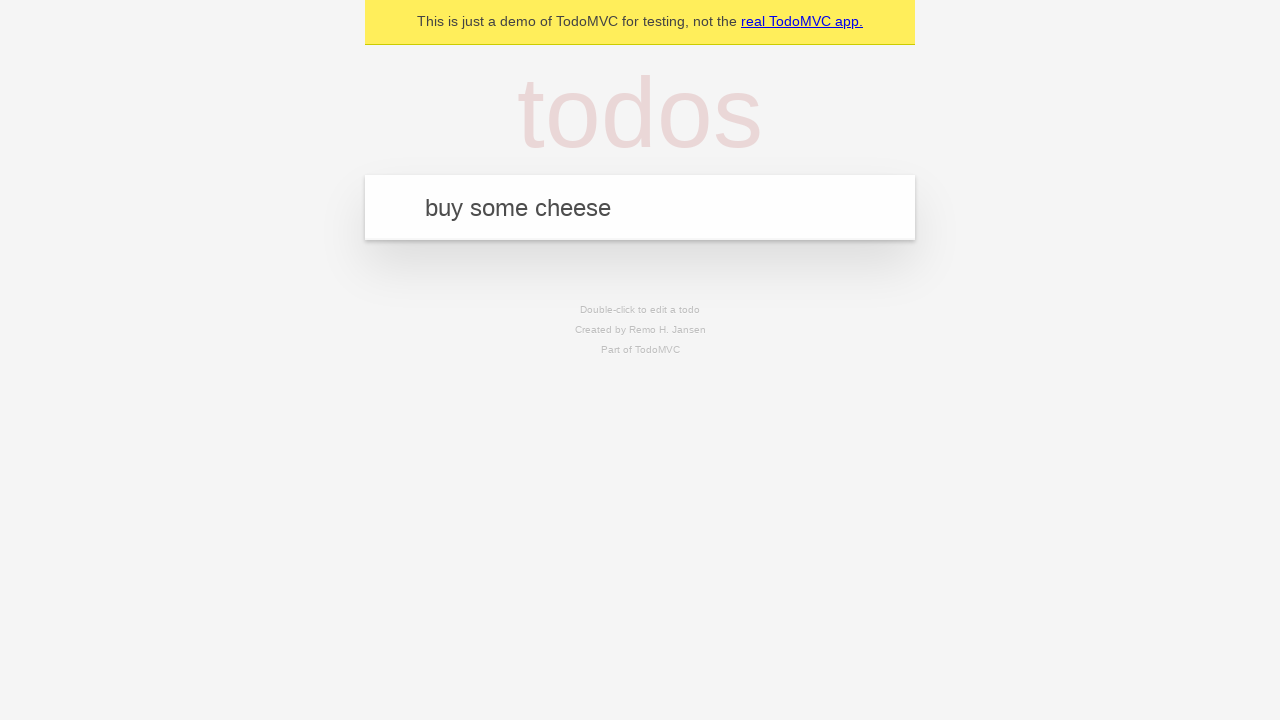

Pressed Enter to add first todo on internal:attr=[placeholder="What needs to be done?"i]
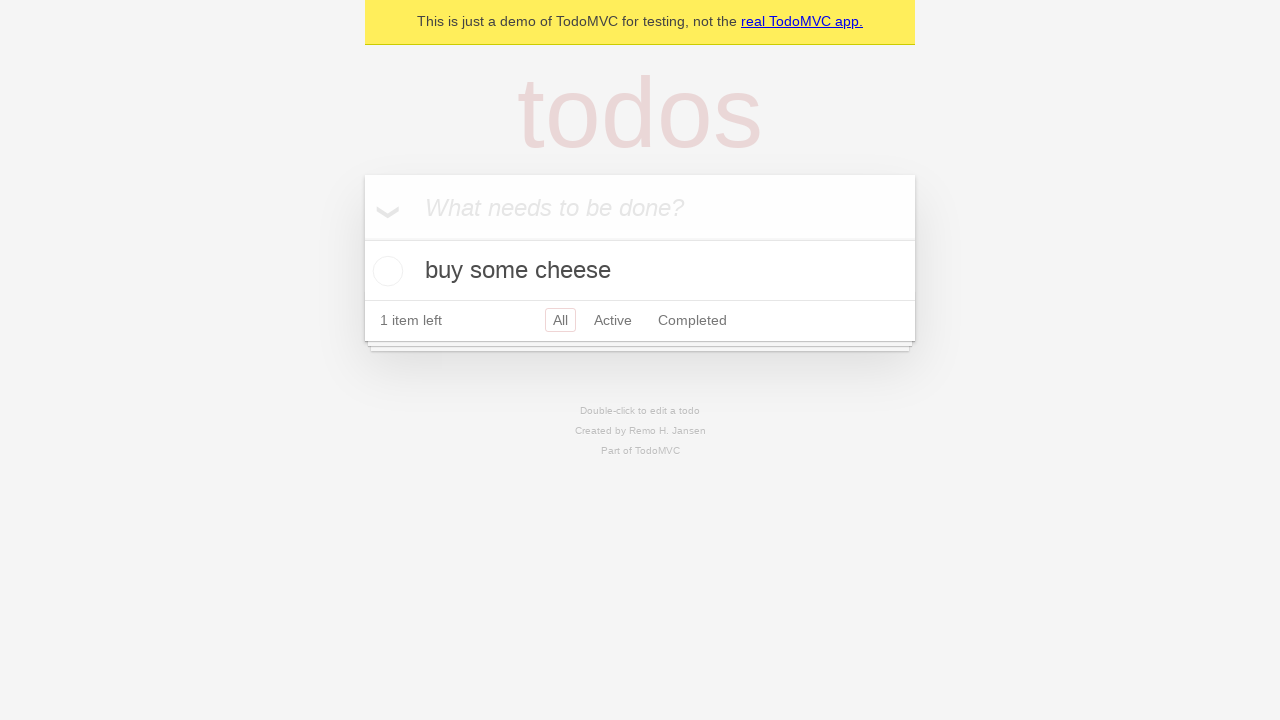

Filled todo input with 'feed the cat' on internal:attr=[placeholder="What needs to be done?"i]
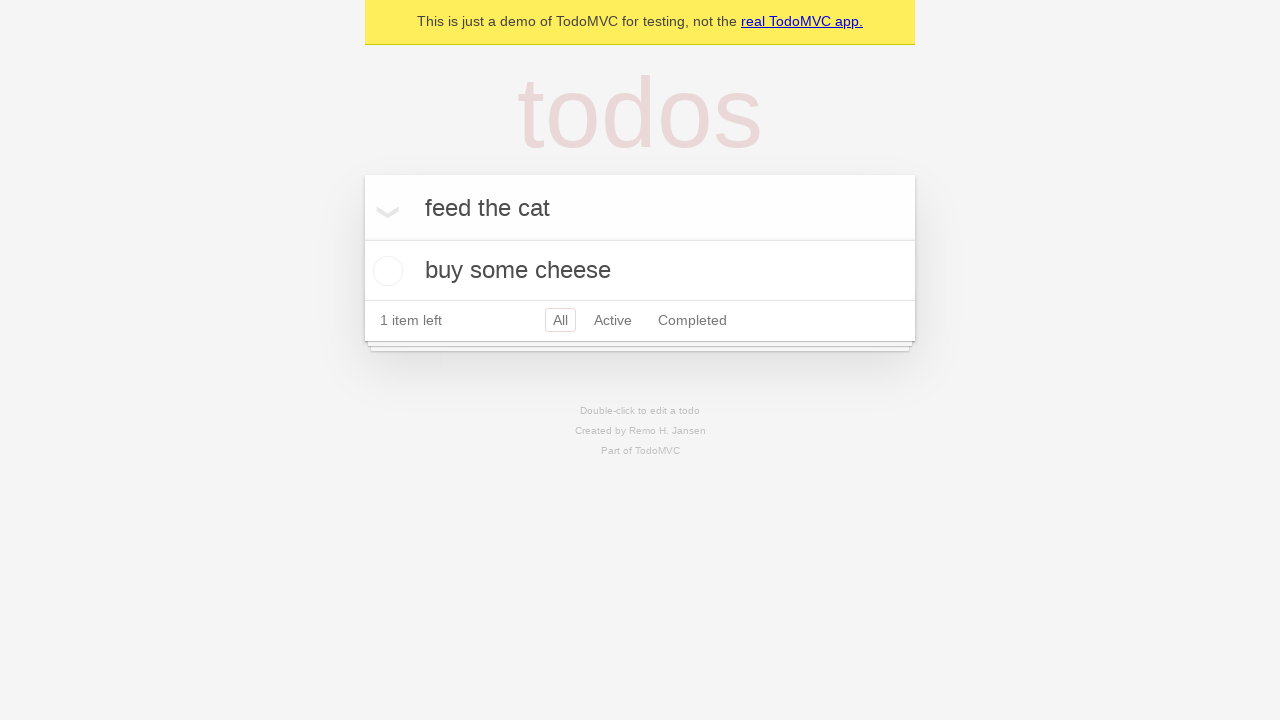

Pressed Enter to add second todo on internal:attr=[placeholder="What needs to be done?"i]
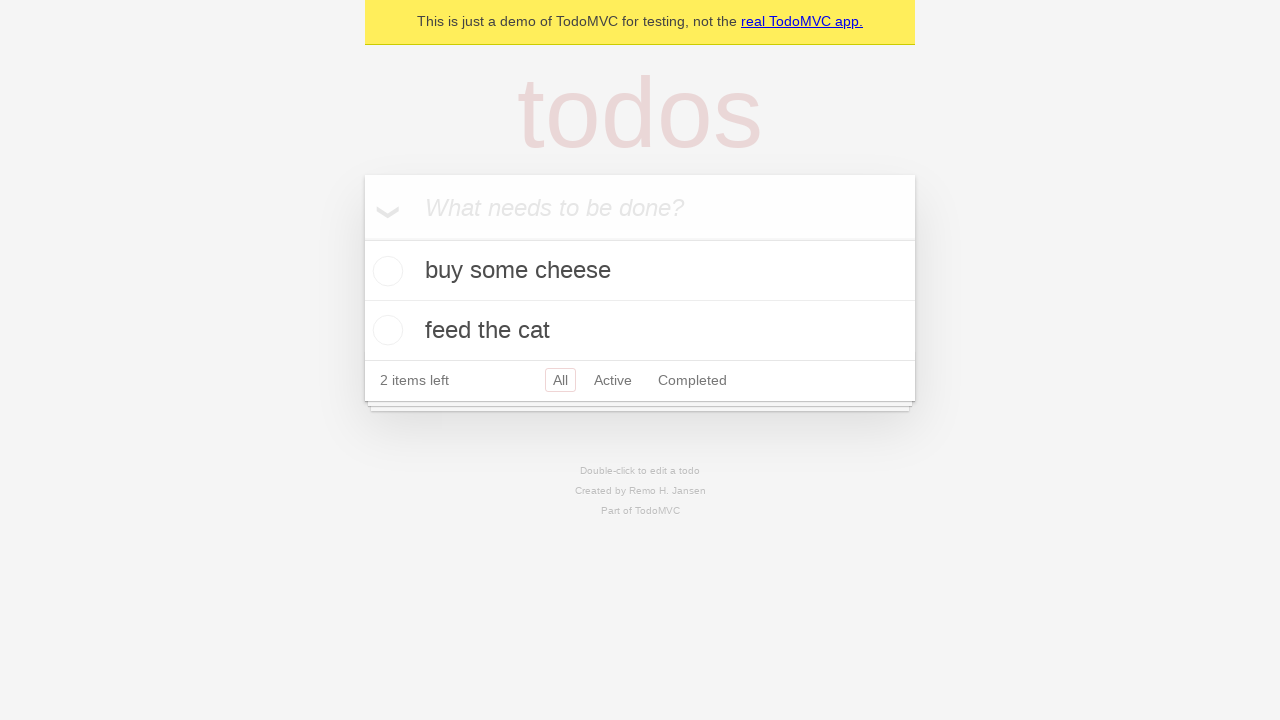

Filled todo input with 'book a doctors appointment' on internal:attr=[placeholder="What needs to be done?"i]
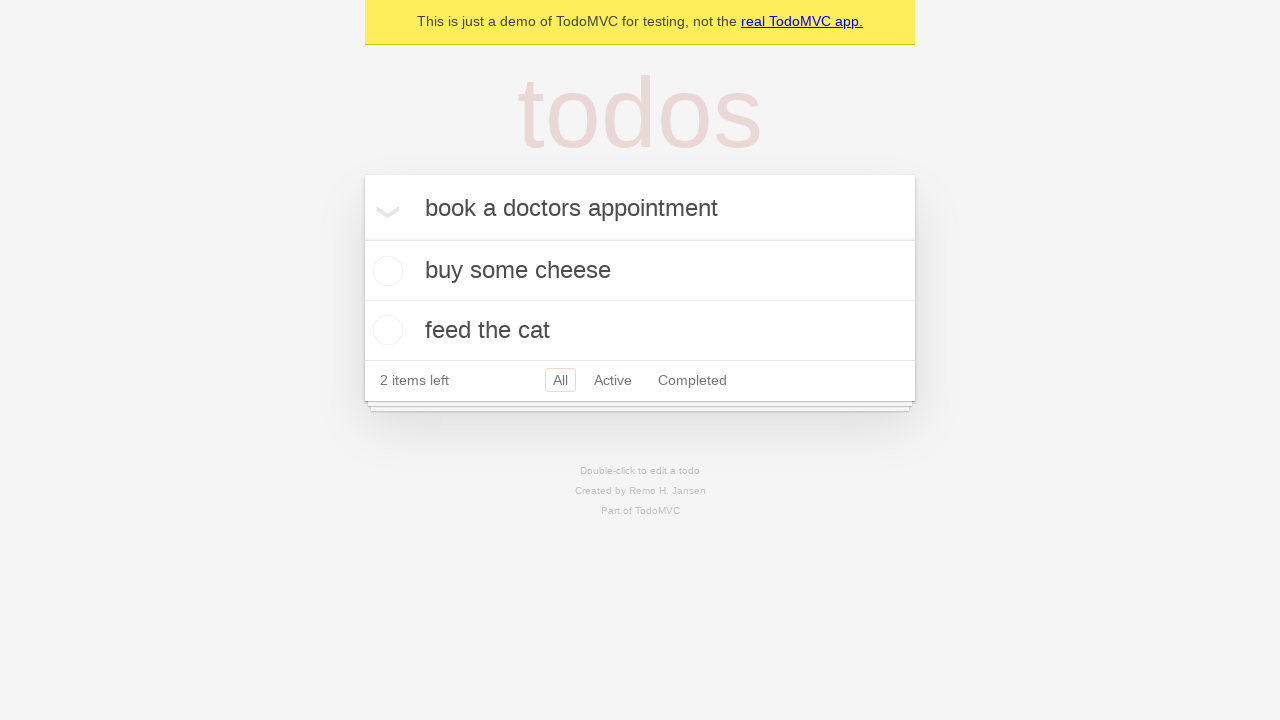

Pressed Enter to add third todo on internal:attr=[placeholder="What needs to be done?"i]
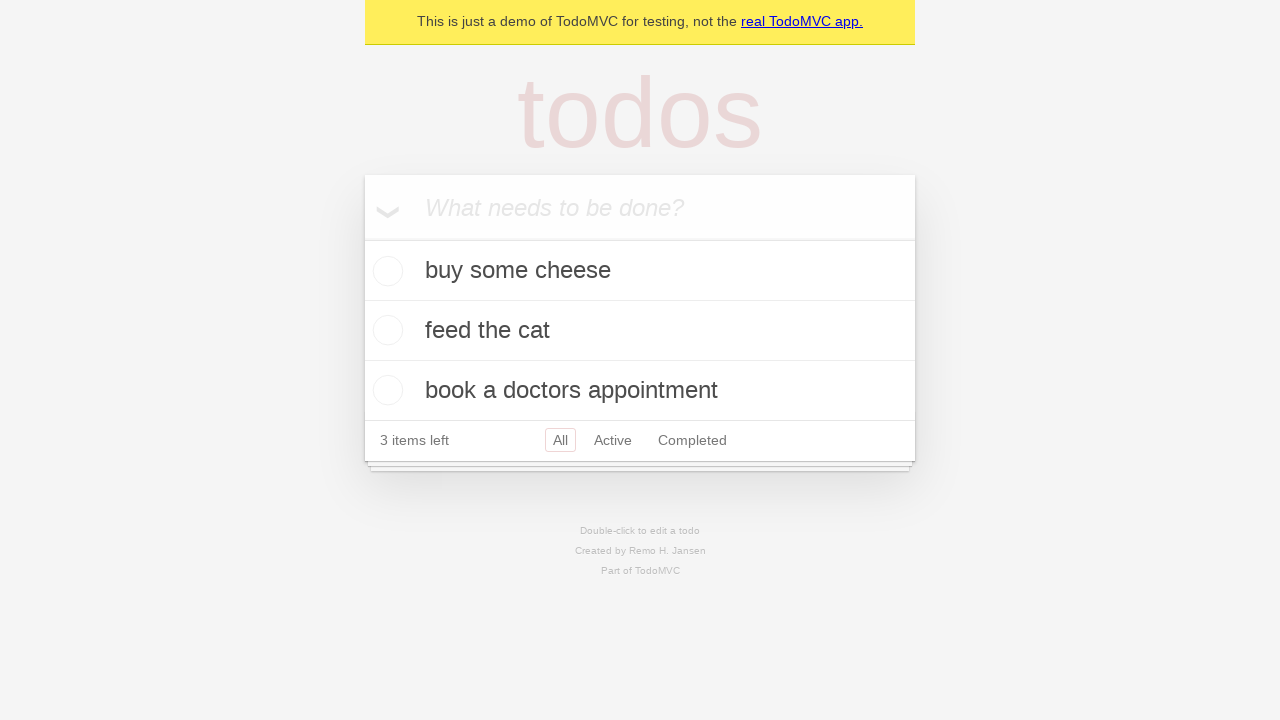

Double-clicked second todo to enter edit mode at (640, 331) on [data-testid='todo-item'] >> nth=1
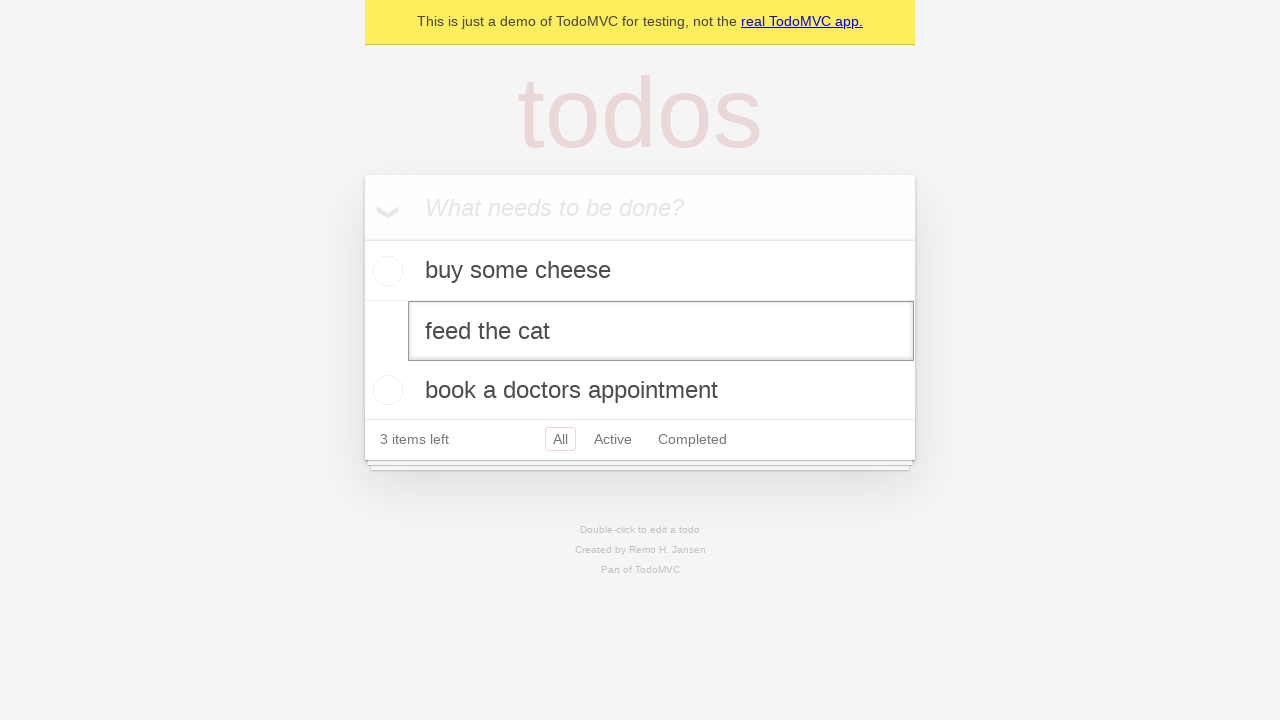

Changed todo text to 'buy some sausages' on [data-testid='todo-item'] >> nth=1 >> internal:role=textbox[name="Edit"i]
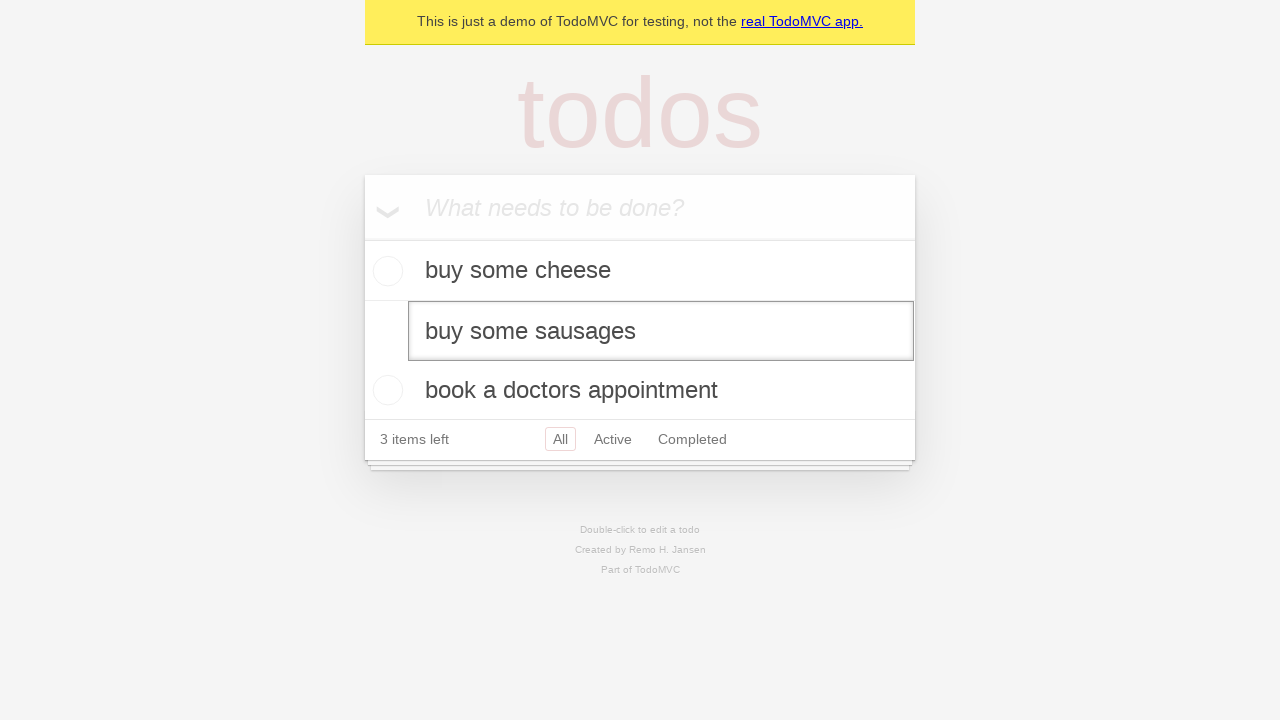

Triggered blur event to save edit changes
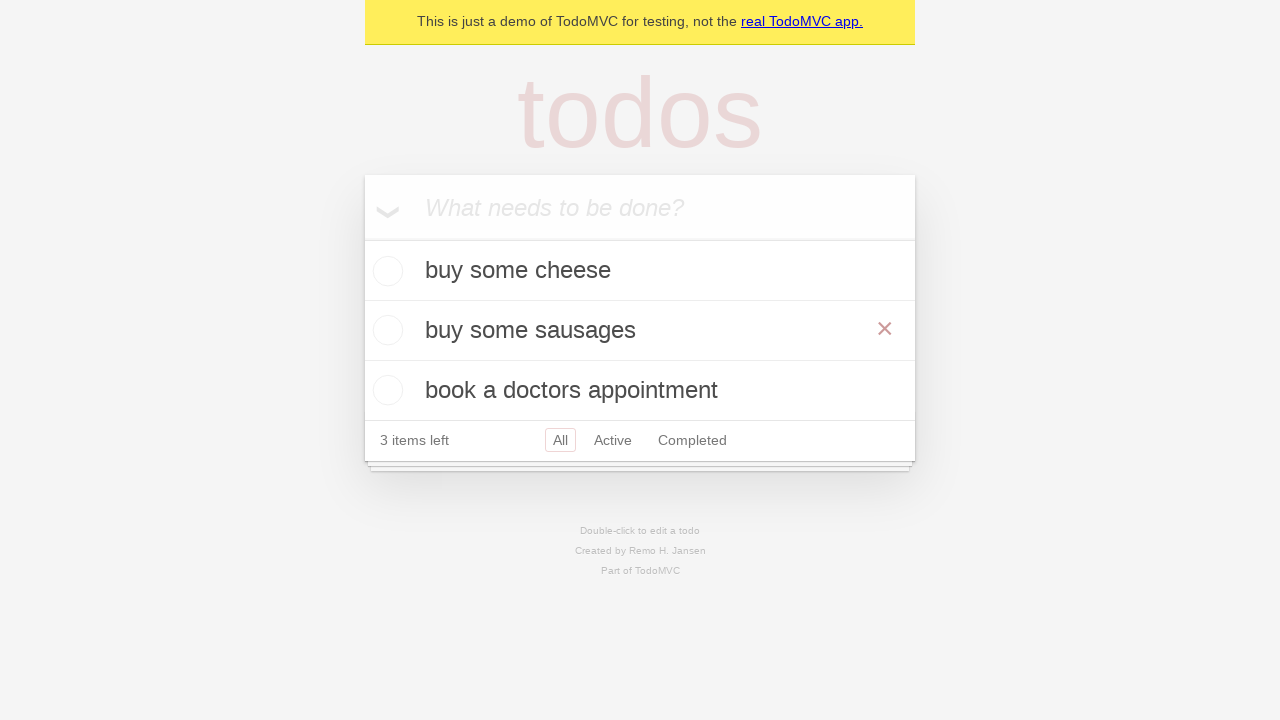

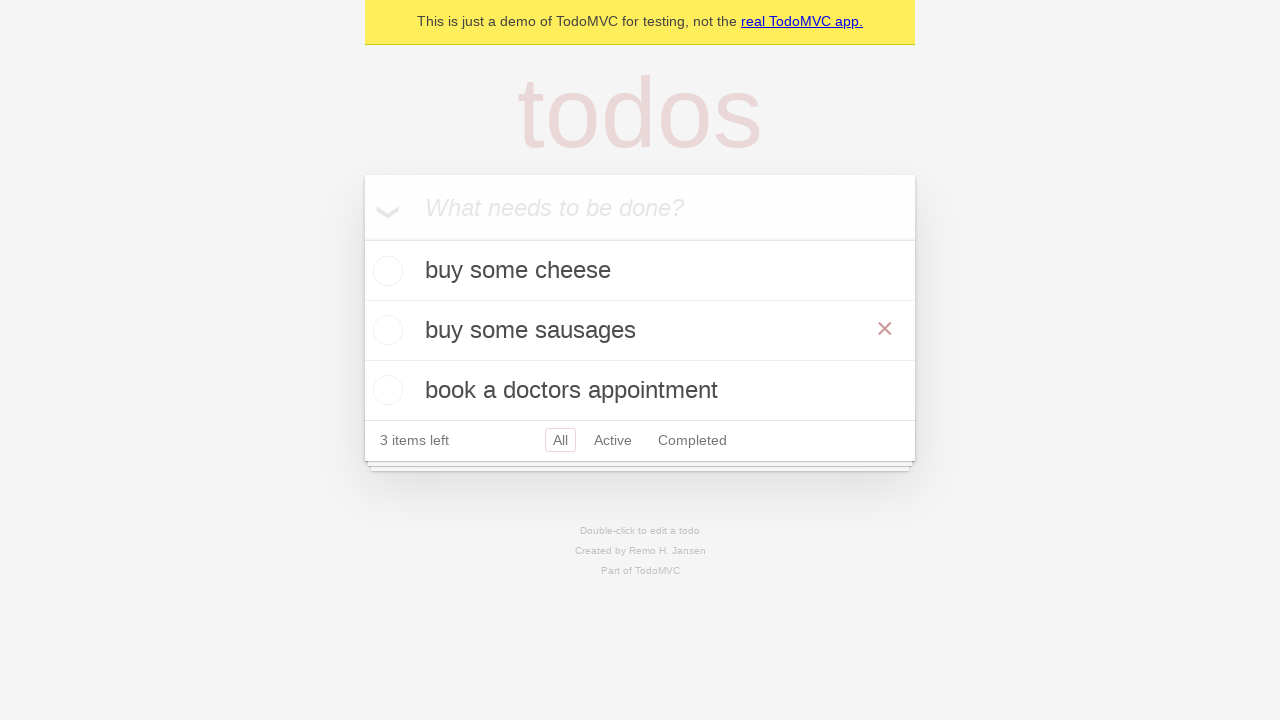